Tests wait functionality on a demo page by clicking a button that triggers an element to appear, then filling in a text field after waiting for it to be present

Starting URL: https://www.hyrtutorials.com/p/waits-demo.html

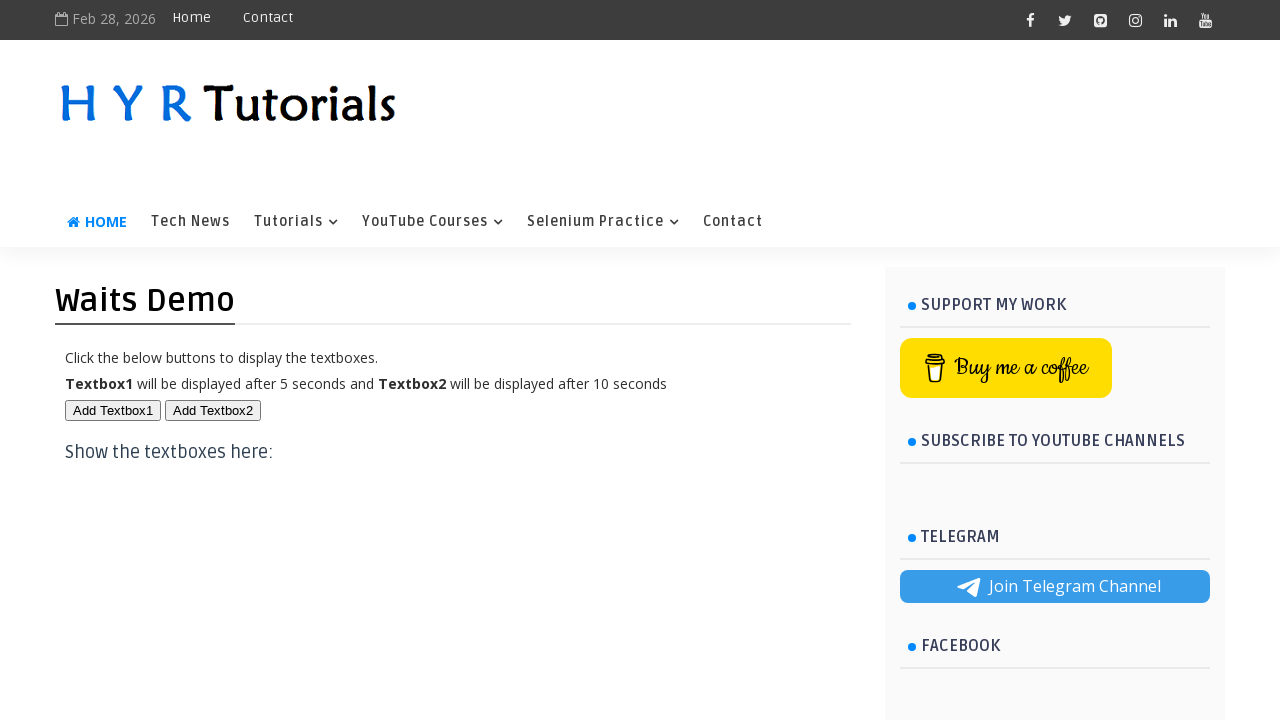

Navigated to waits demo page
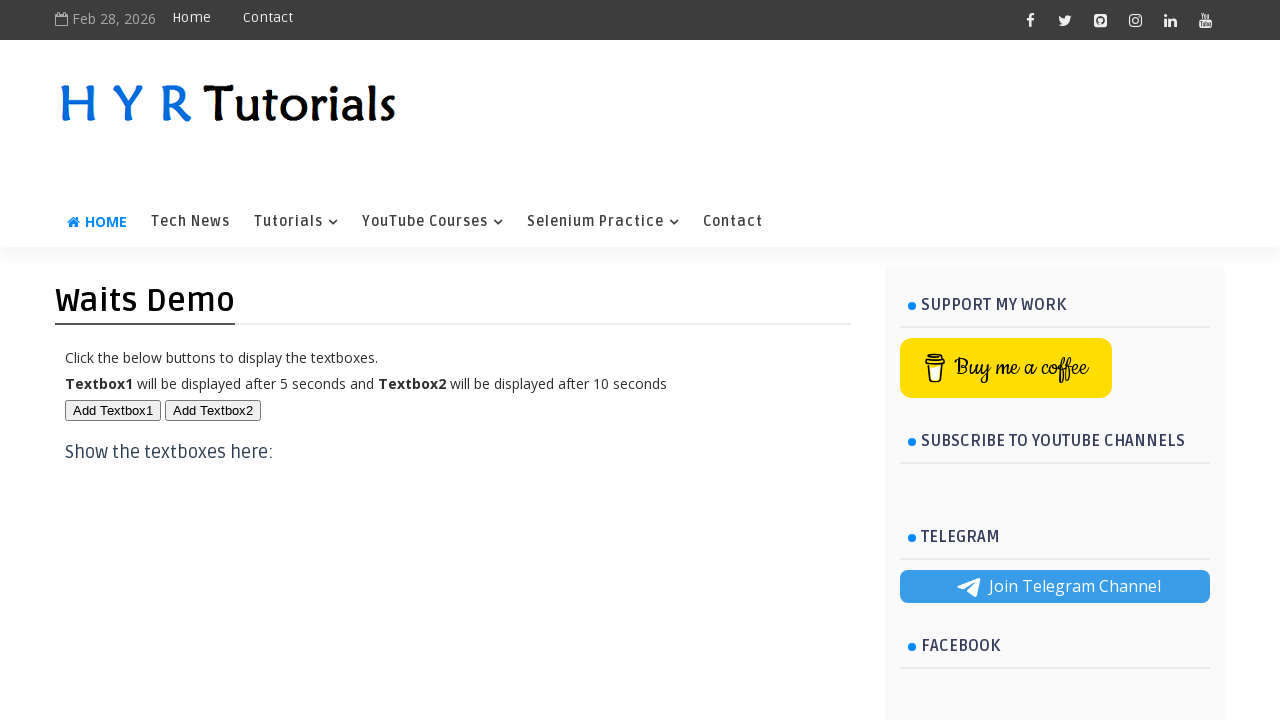

Clicked button to trigger element appearance at (213, 410) on #btn2
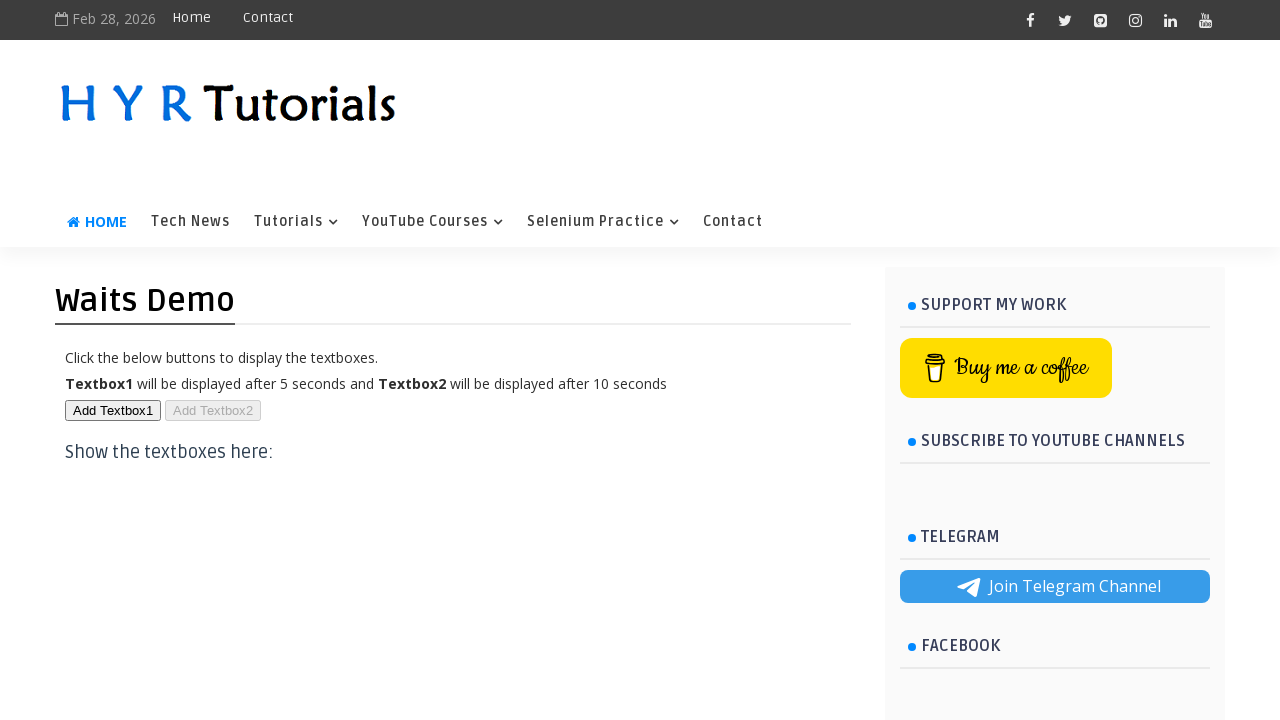

Text field appeared after waiting
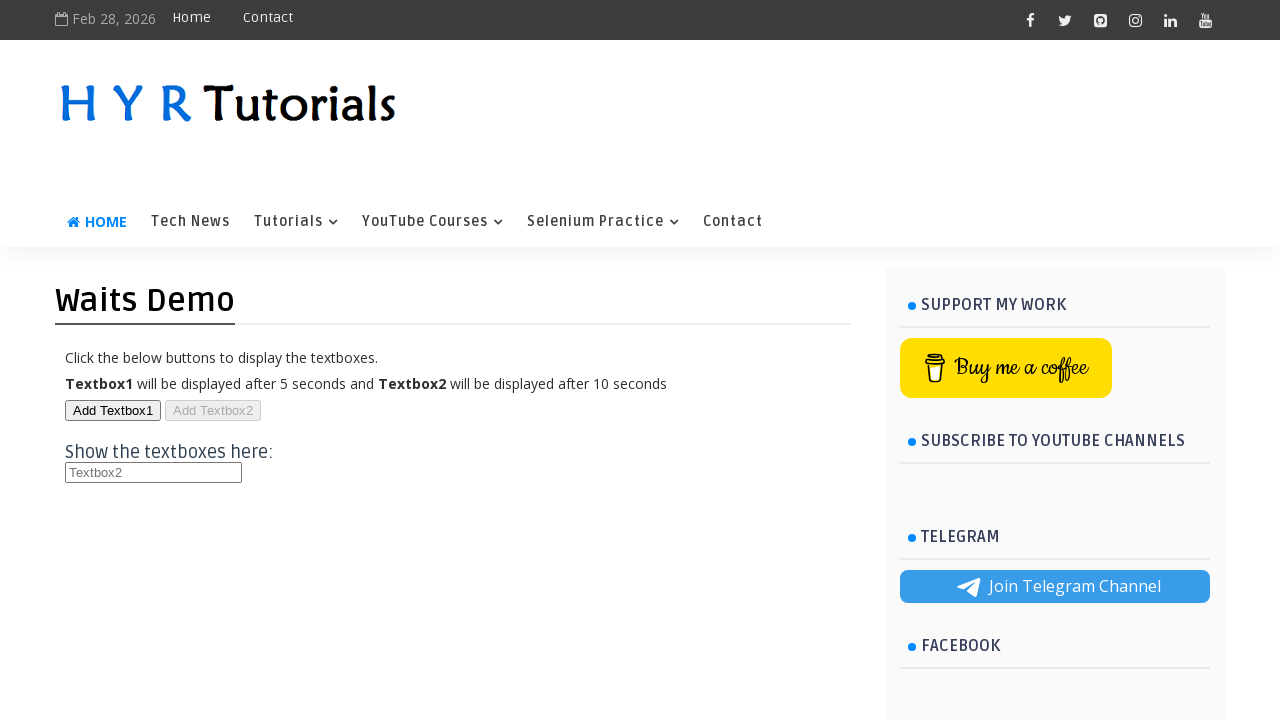

Filled text field with 'Manish' on #txt2
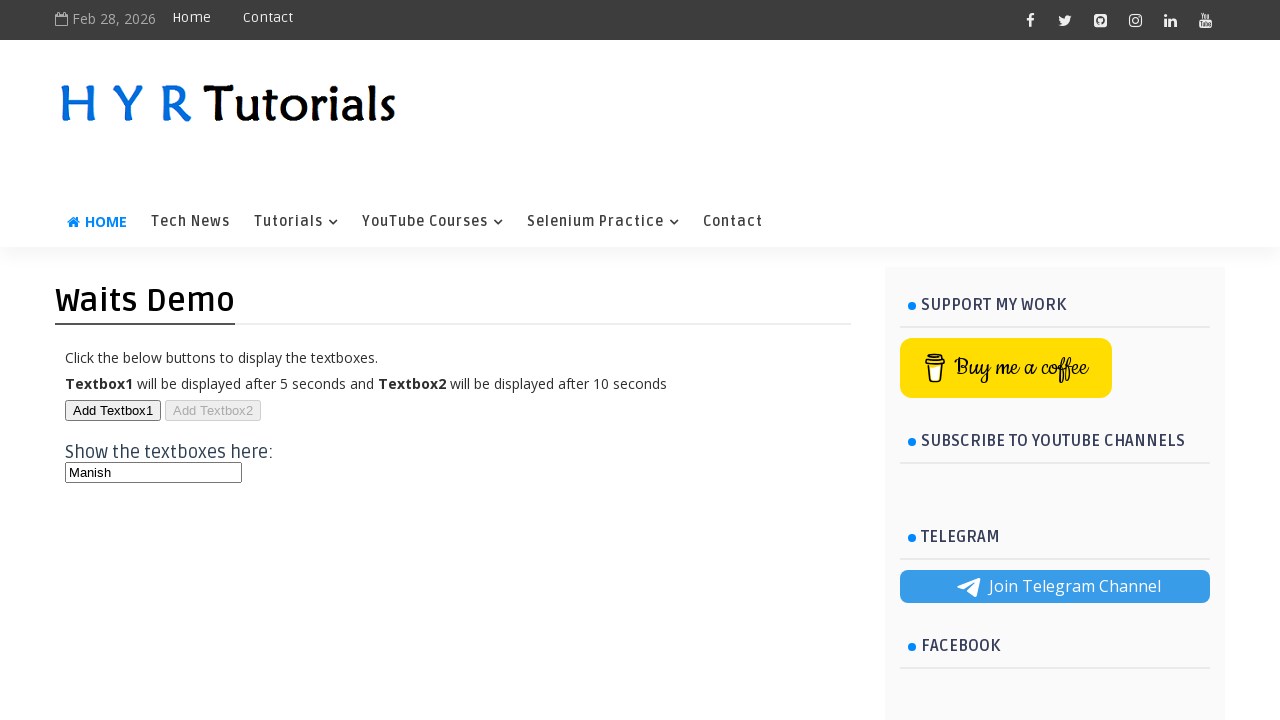

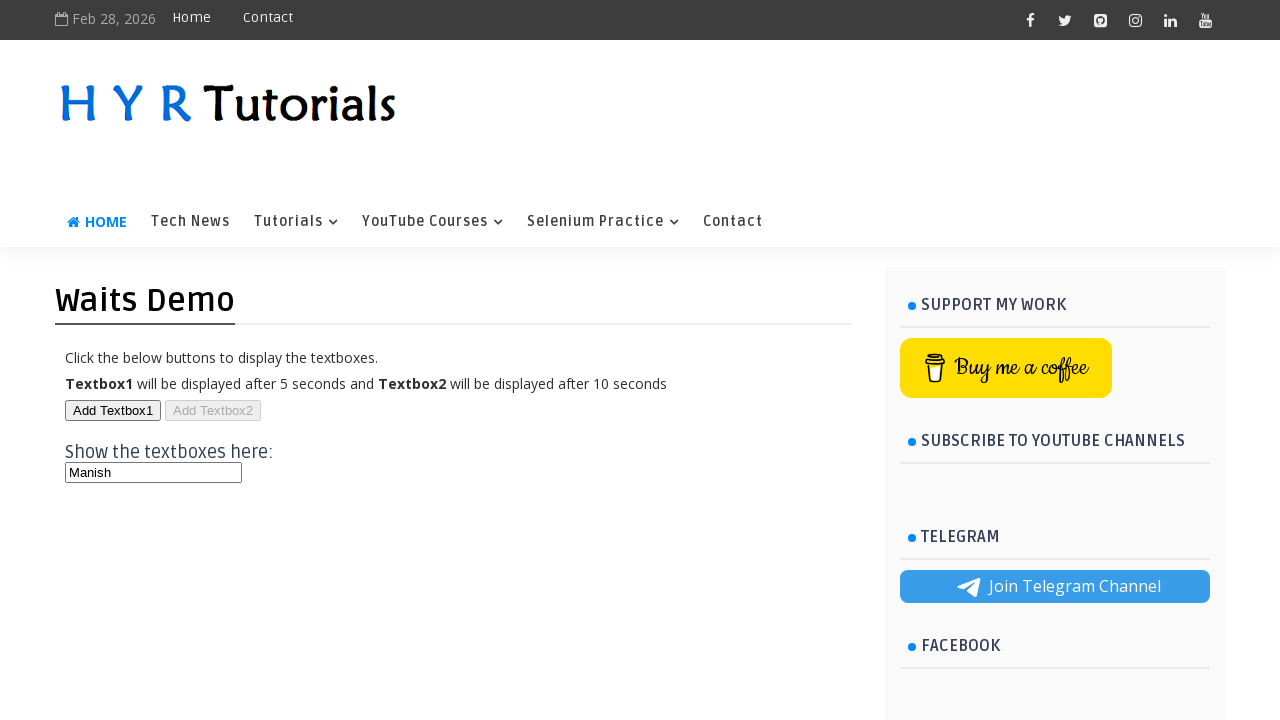